Tests window handling functionality by opening a new window, verifying content in both windows, and switching between them

Starting URL: https://the-internet.herokuapp.com/windows

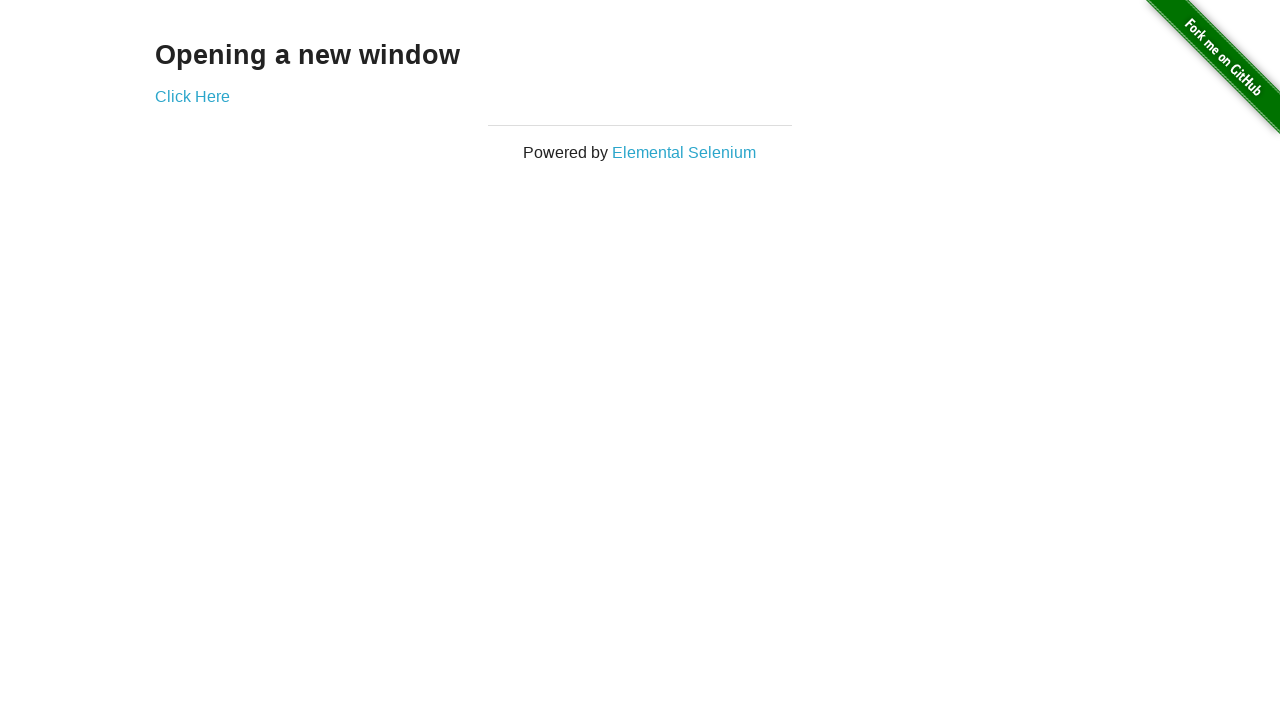

Retrieved text content from h3 element on first page
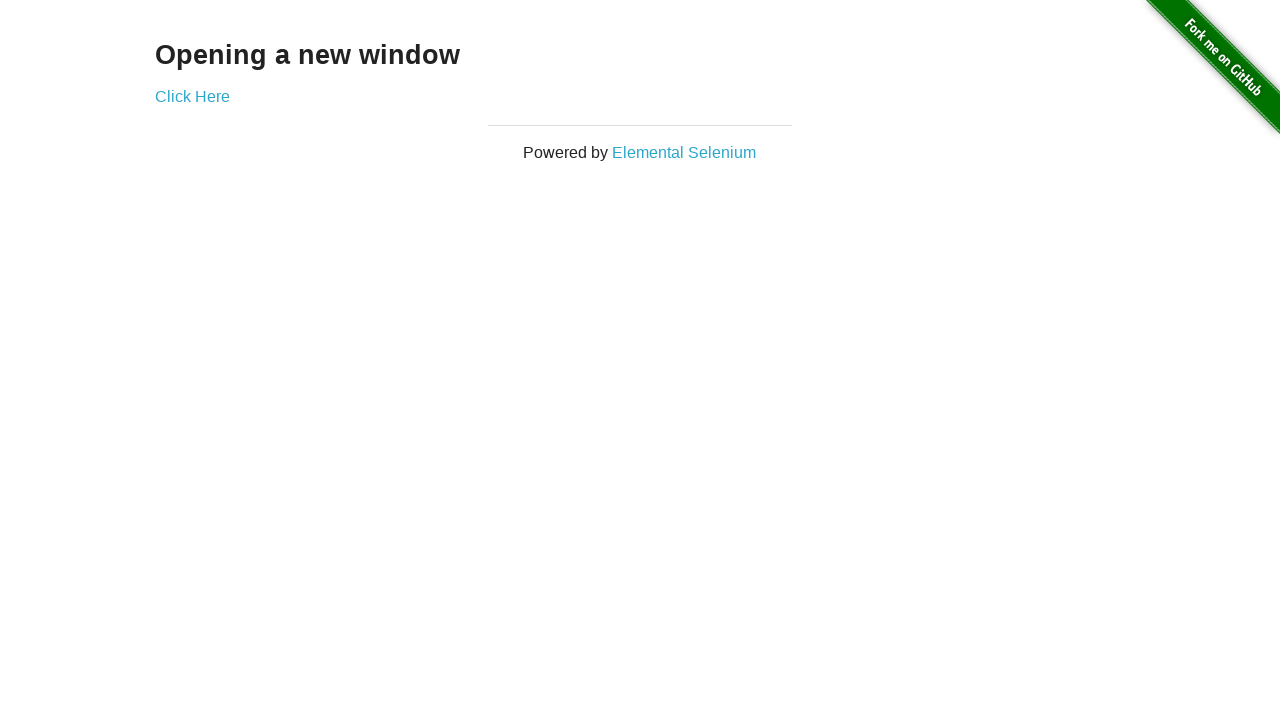

Verified first page text is 'Opening a new window'
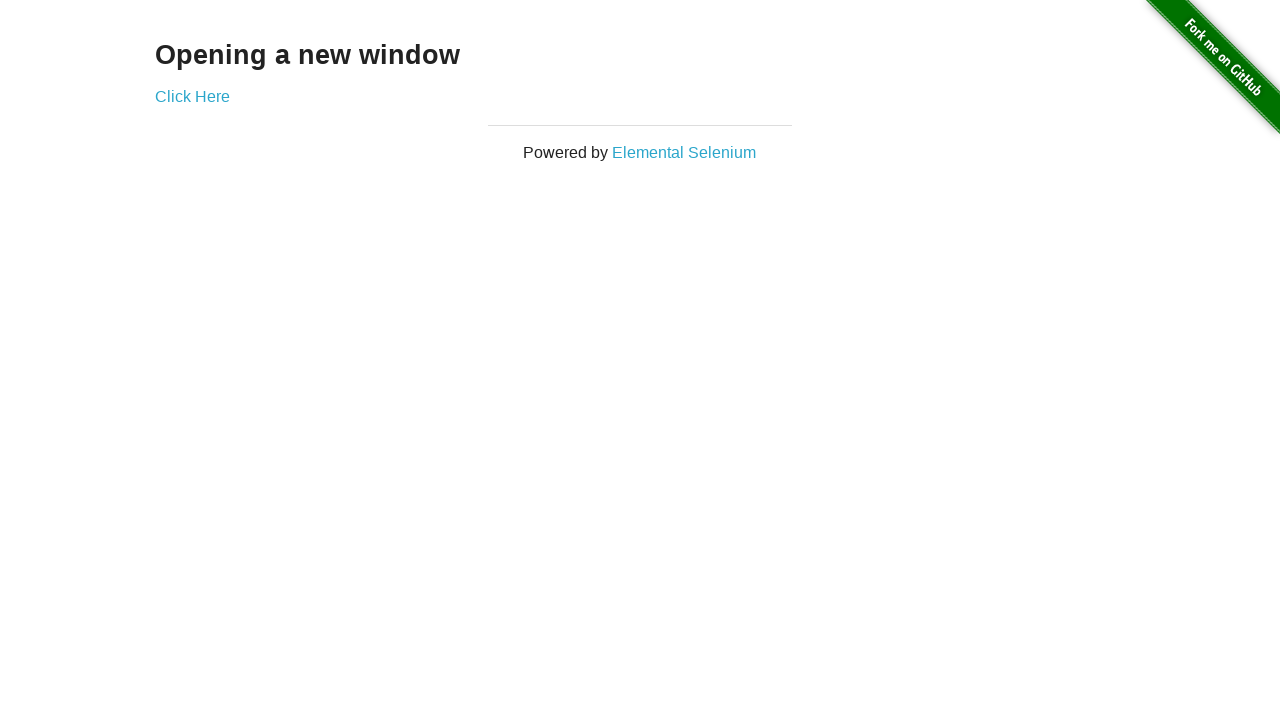

Retrieved title of first page
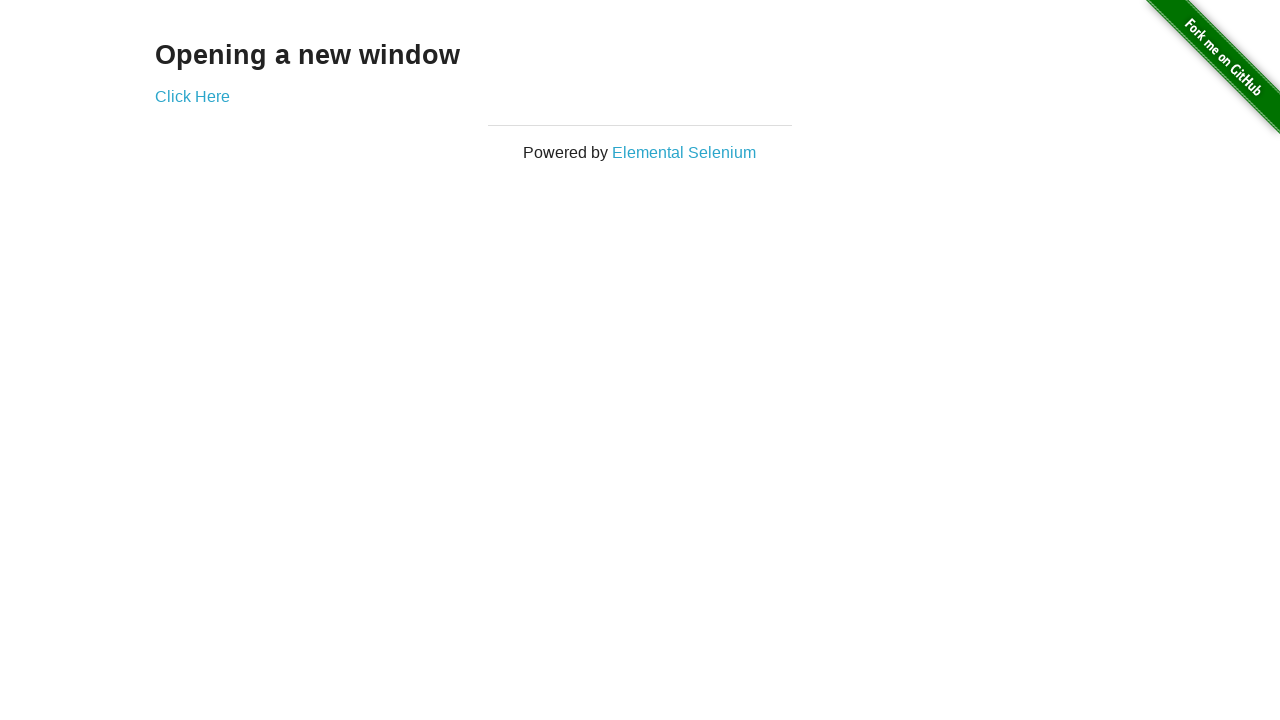

Verified first page title is 'The Internet'
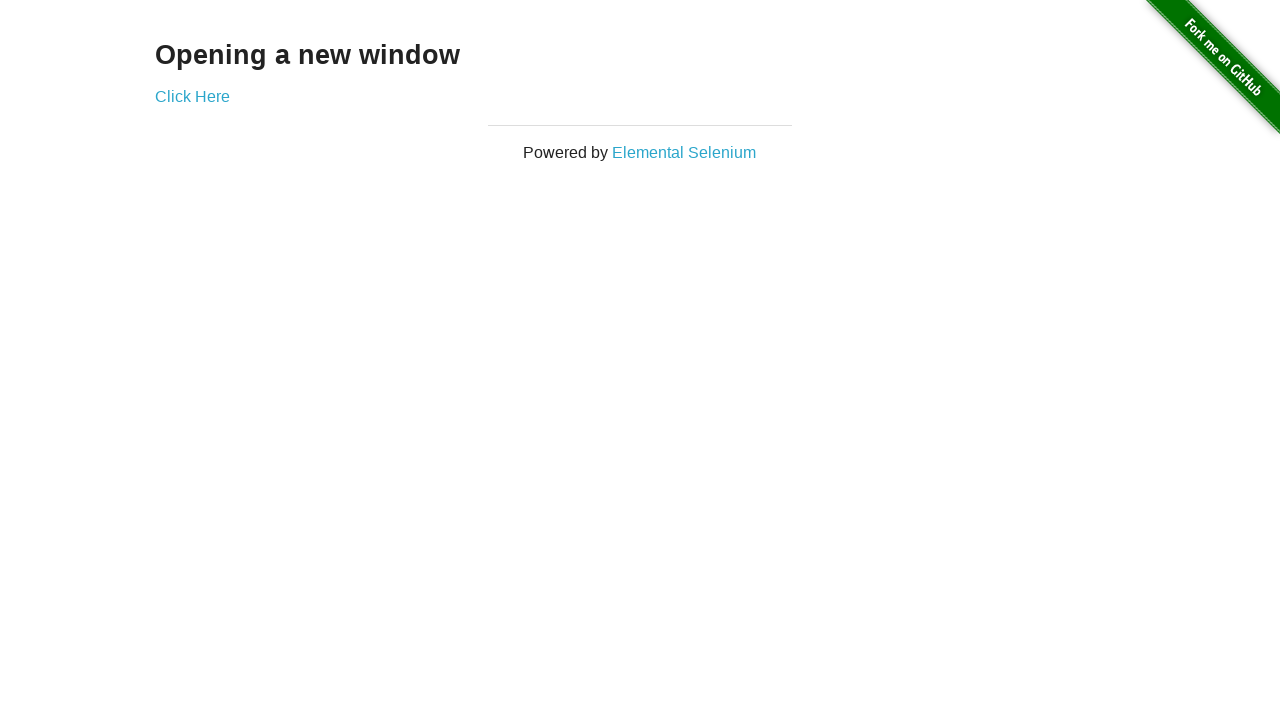

Stored reference to first page
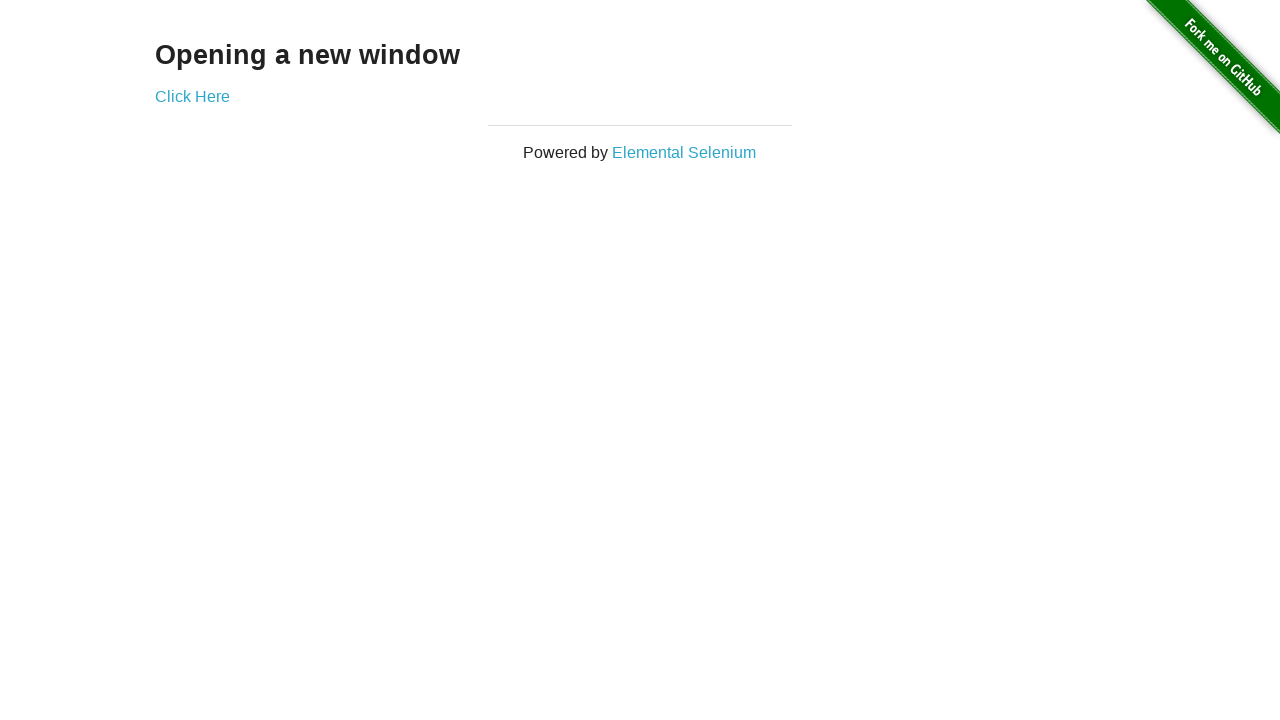

Clicked 'Click Here' button to open new window at (192, 96) on text='Click Here'
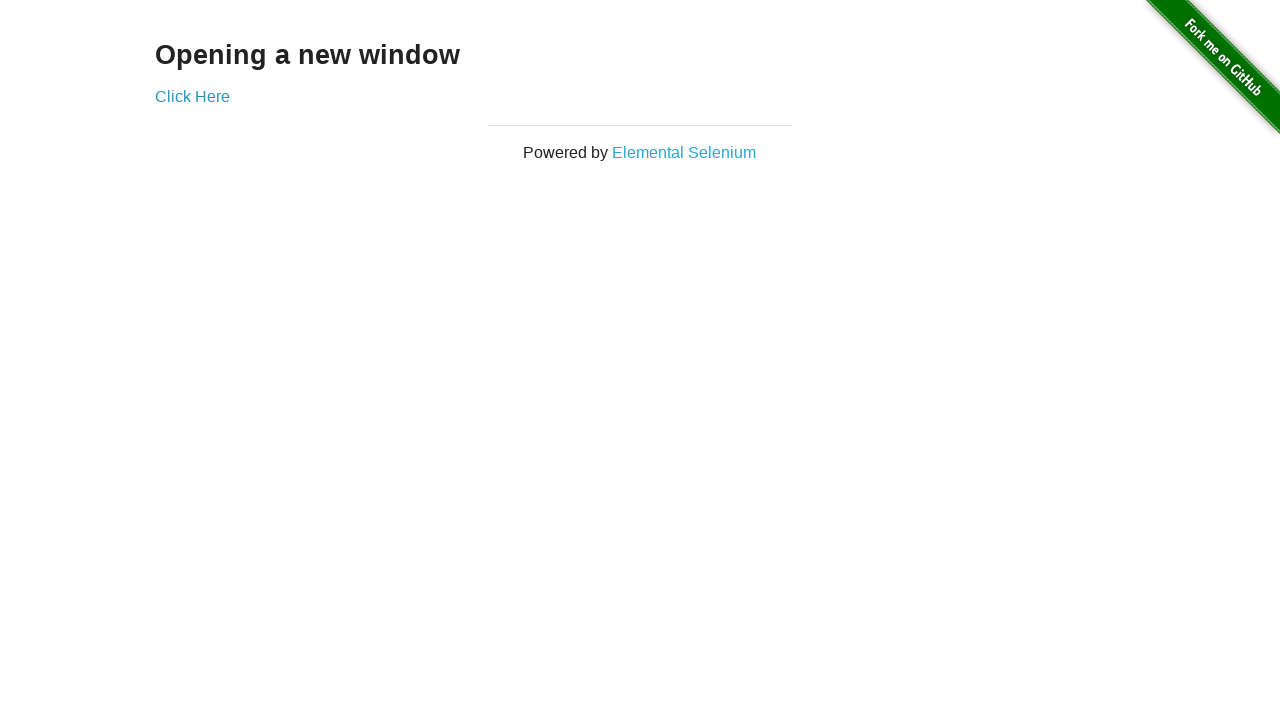

Captured reference to newly opened window
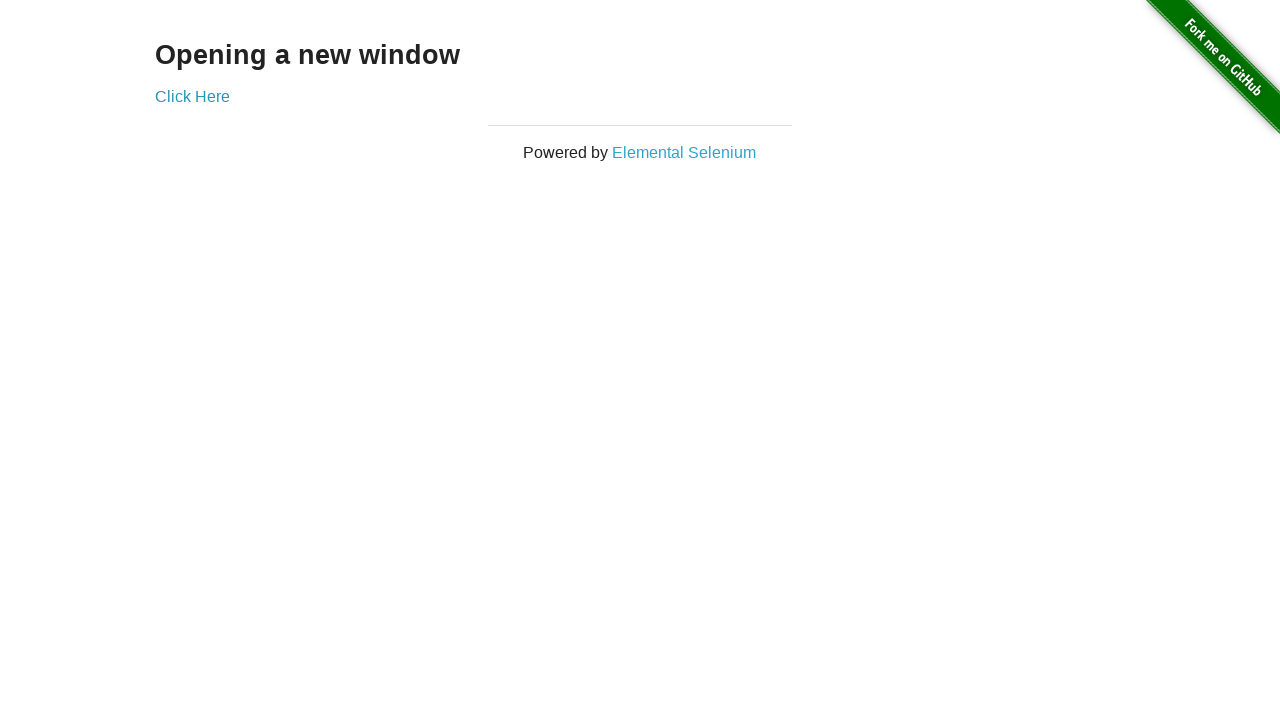

Retrieved title of second page (new window)
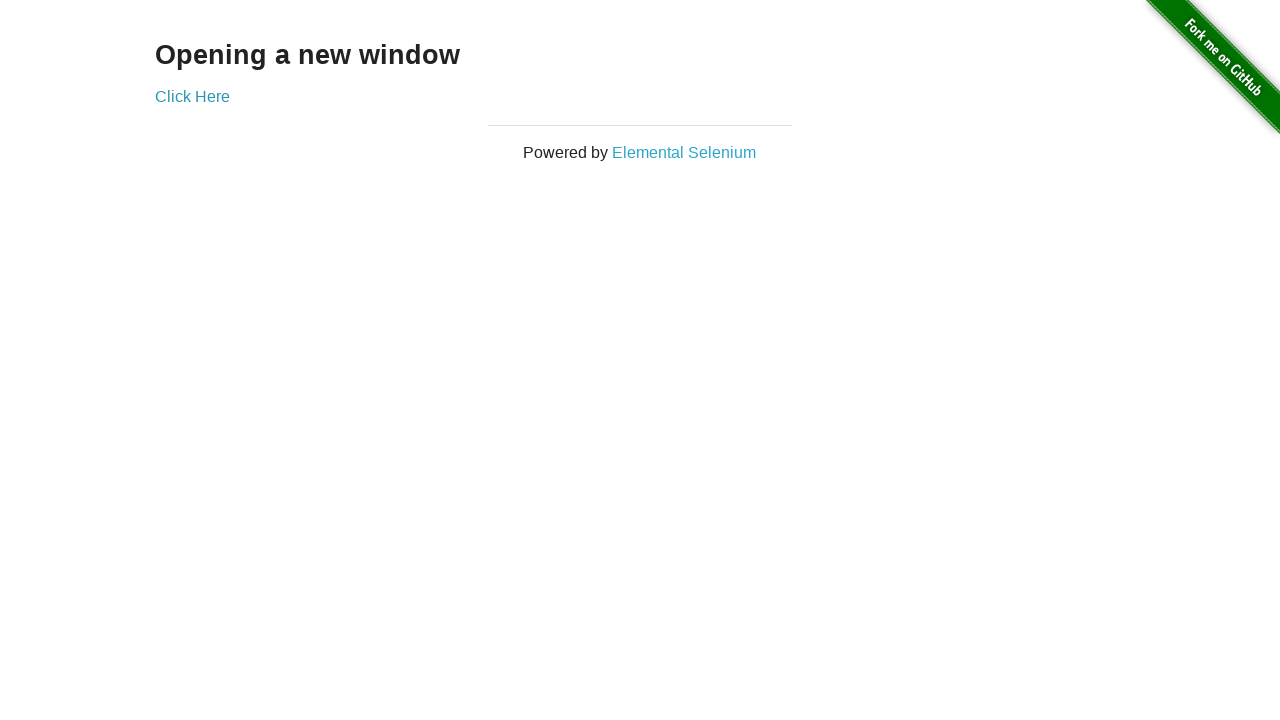

Verified second page title is 'New Window'
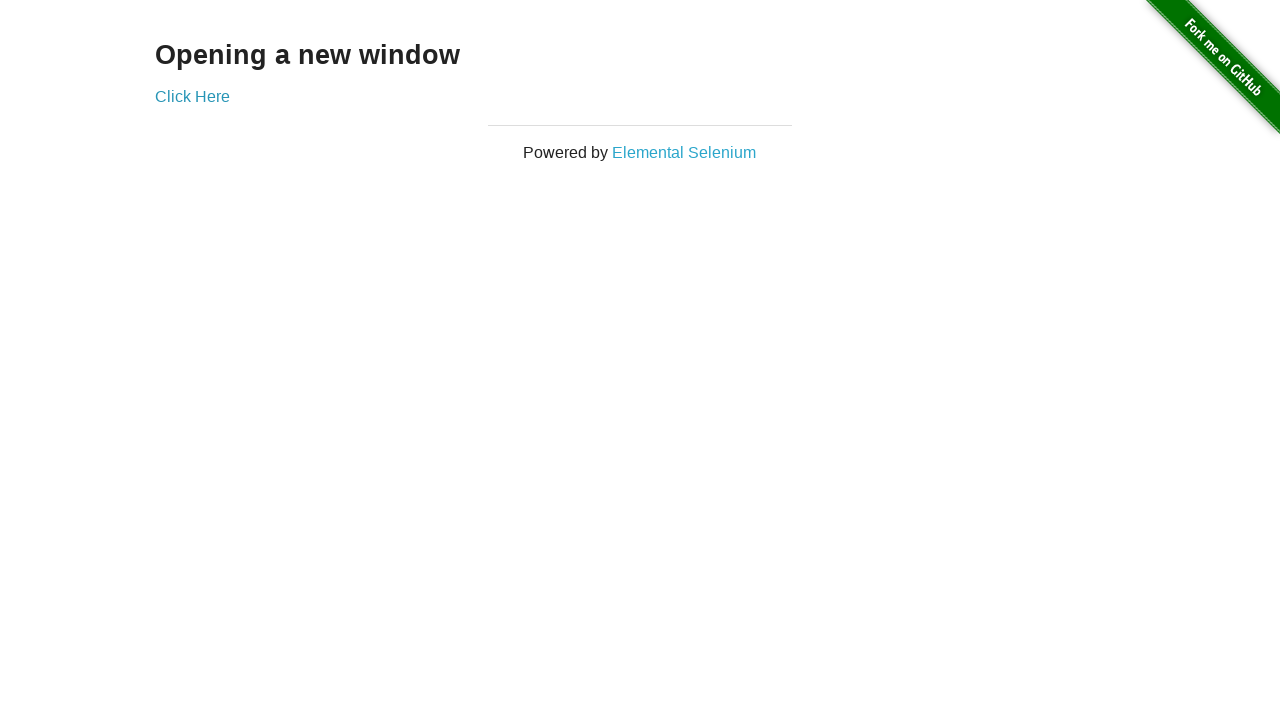

Retrieved text content from h3 element on second page
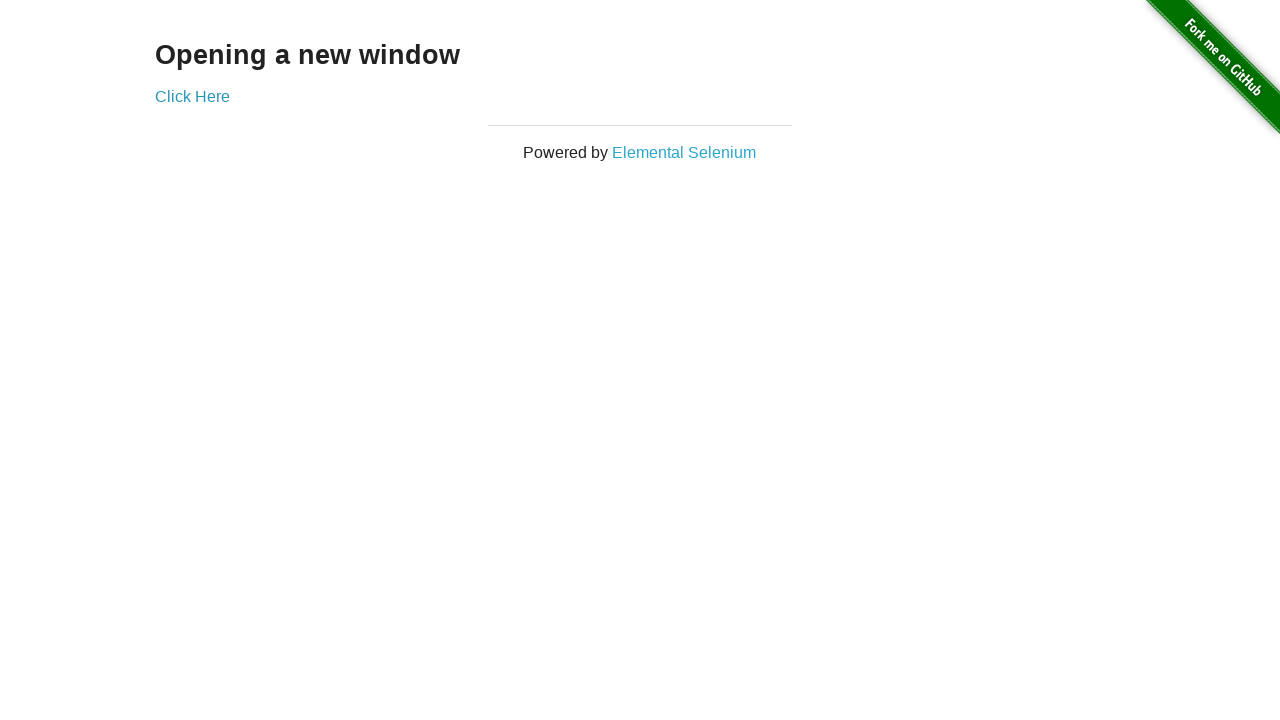

Verified second page text is 'New Window'
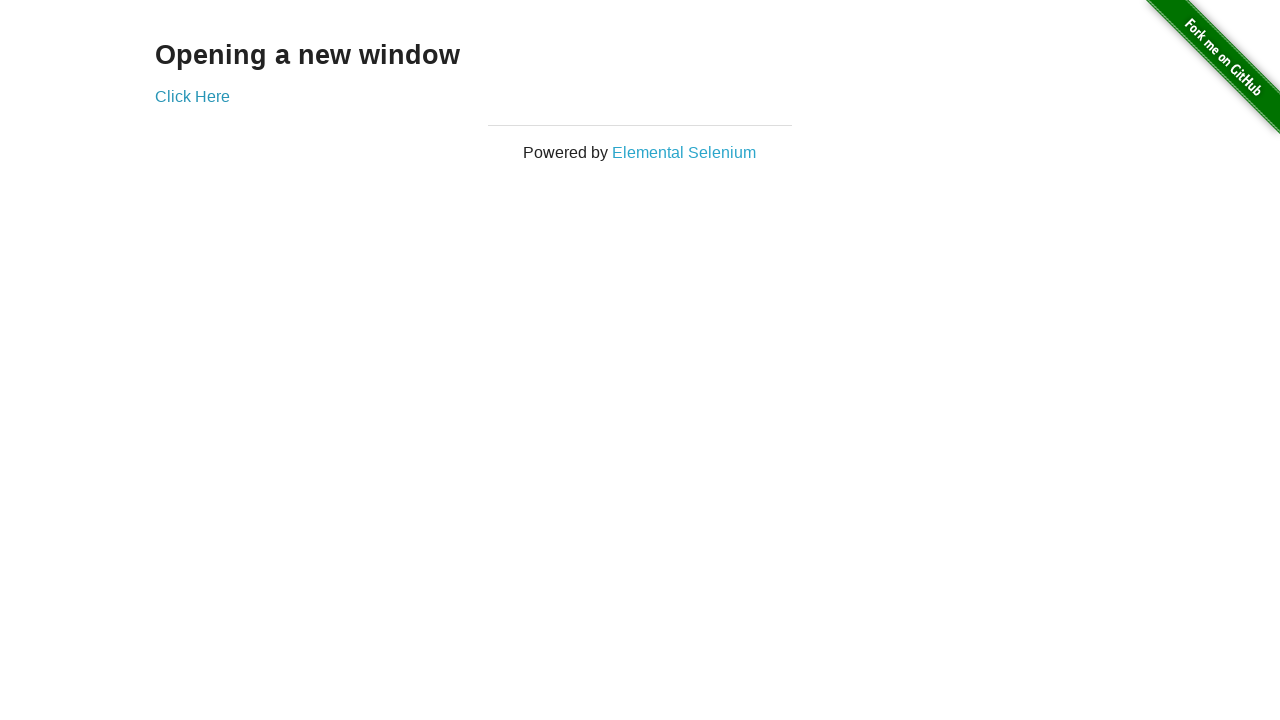

Brought first page window to front
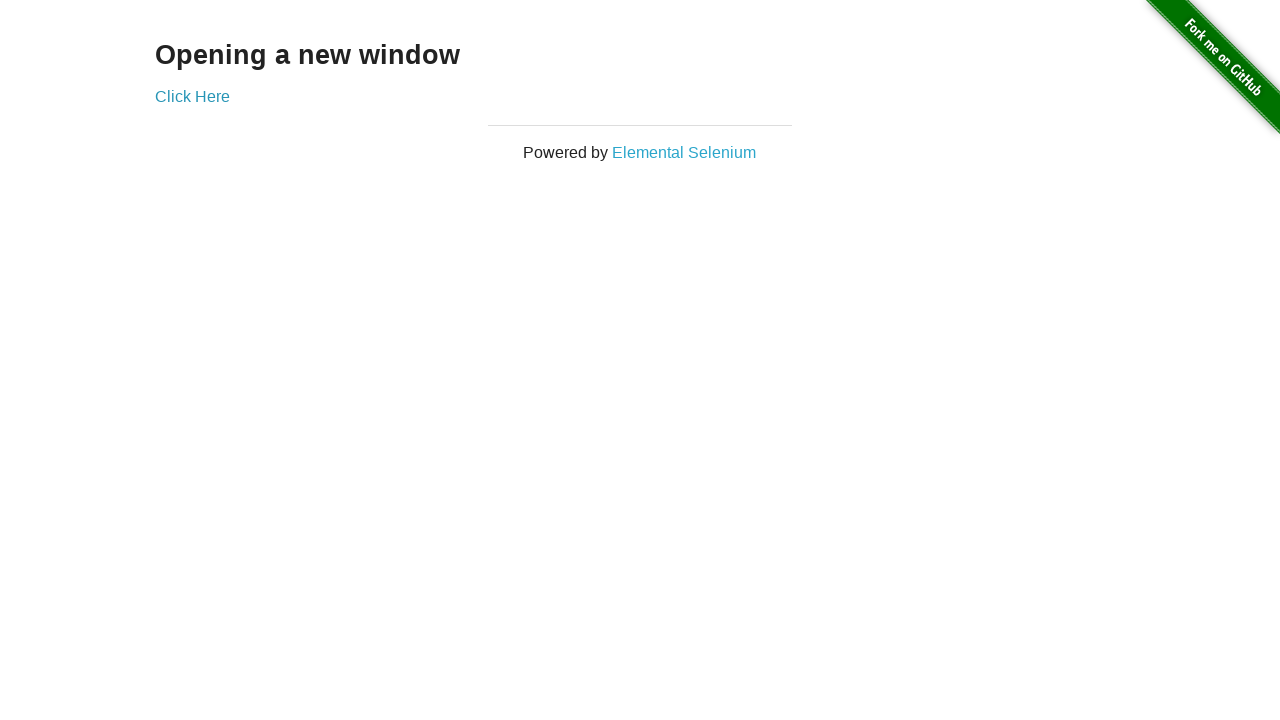

Retrieved title of first page after switching back
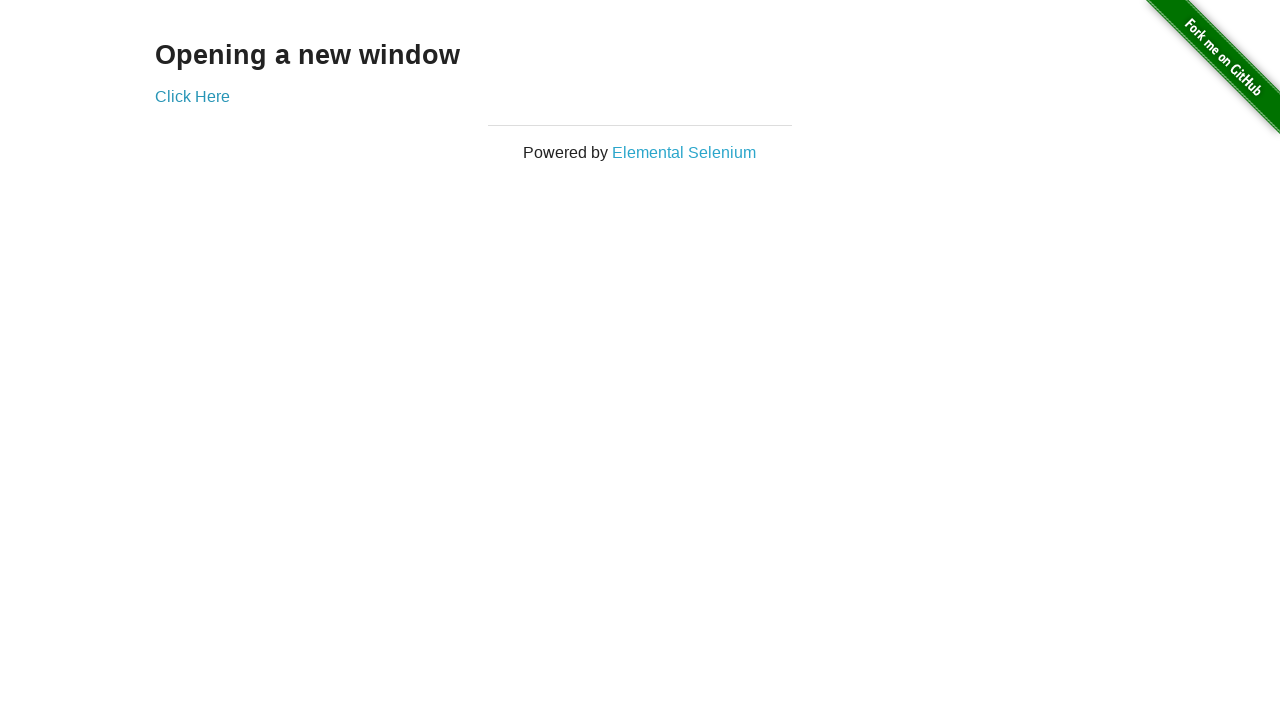

Verified first page title is still 'The Internet' after window switch
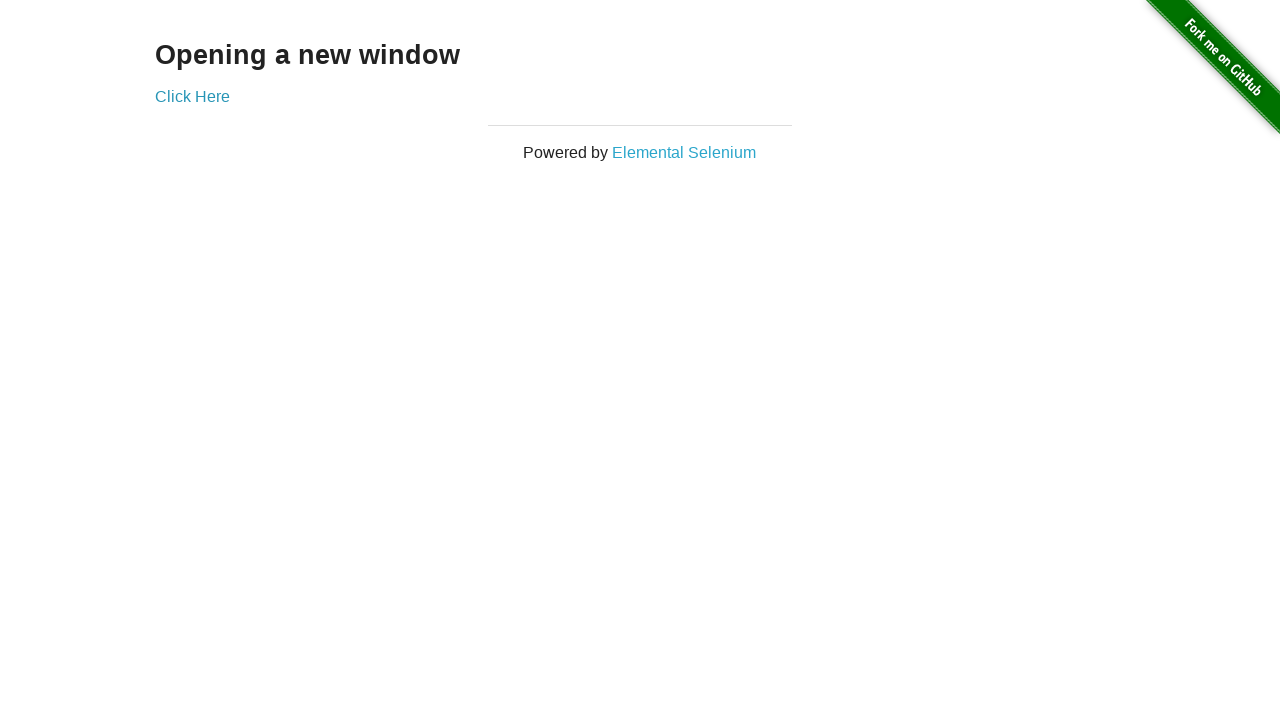

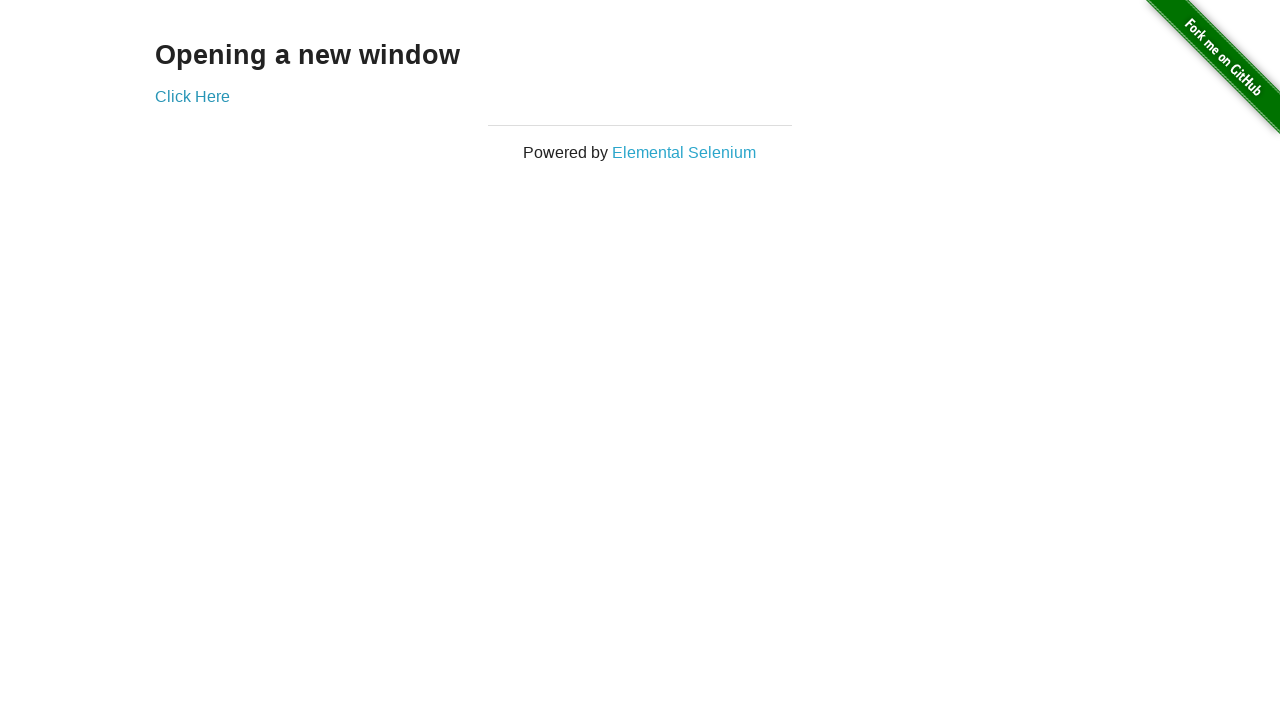